Demonstrates clicking an element by clicking the login button icon on the login page

Starting URL: http://the-internet.herokuapp.com/login

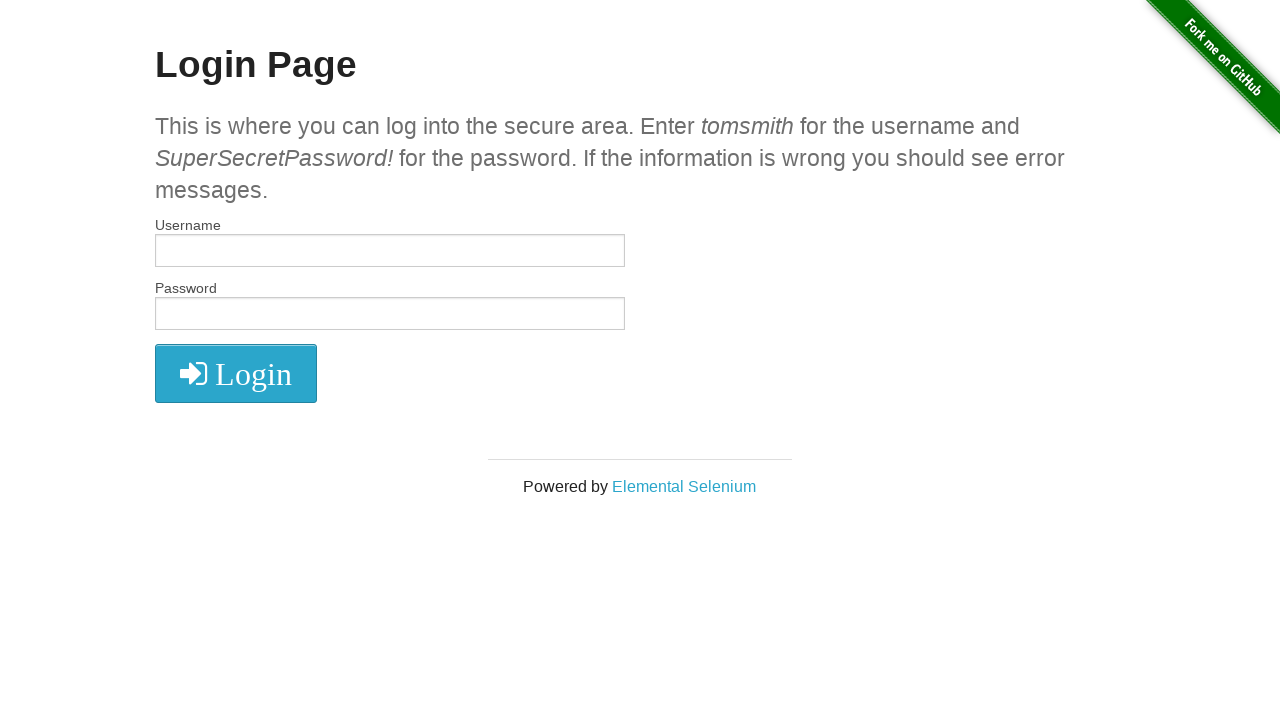

Clicked the login button icon on the login page at (236, 374) on .fa.fa-2x.fa-sign-in
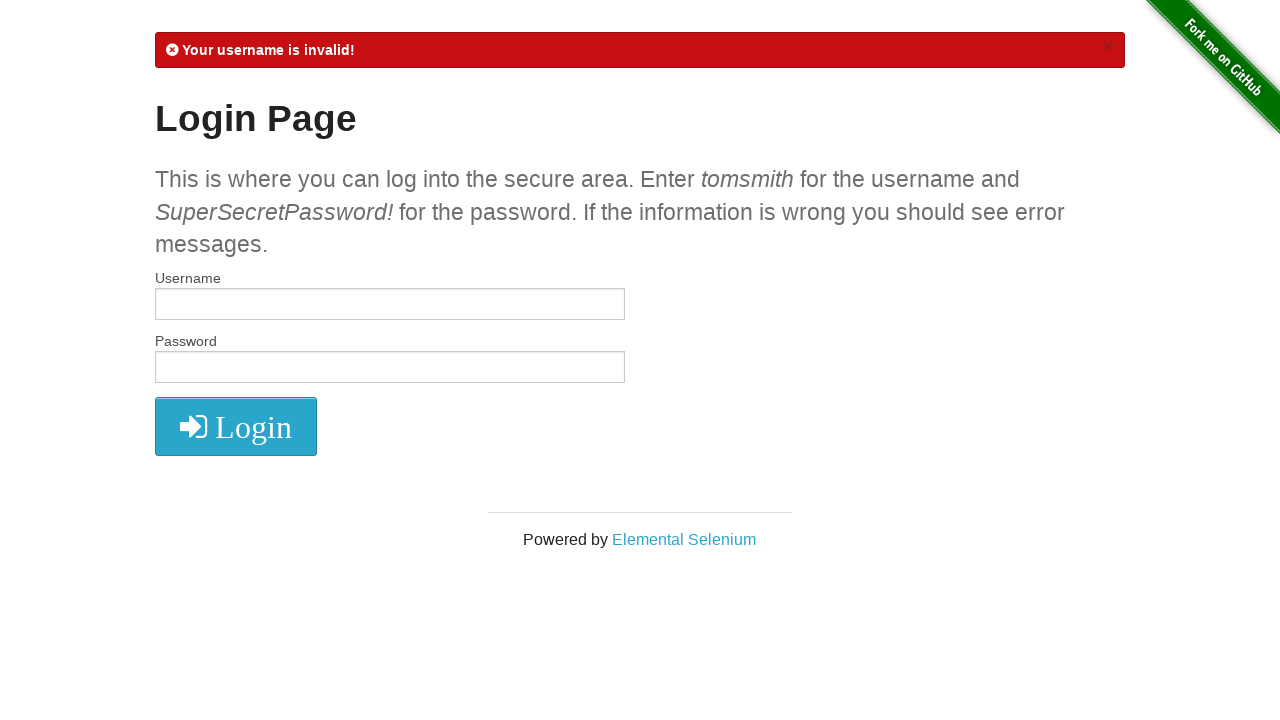

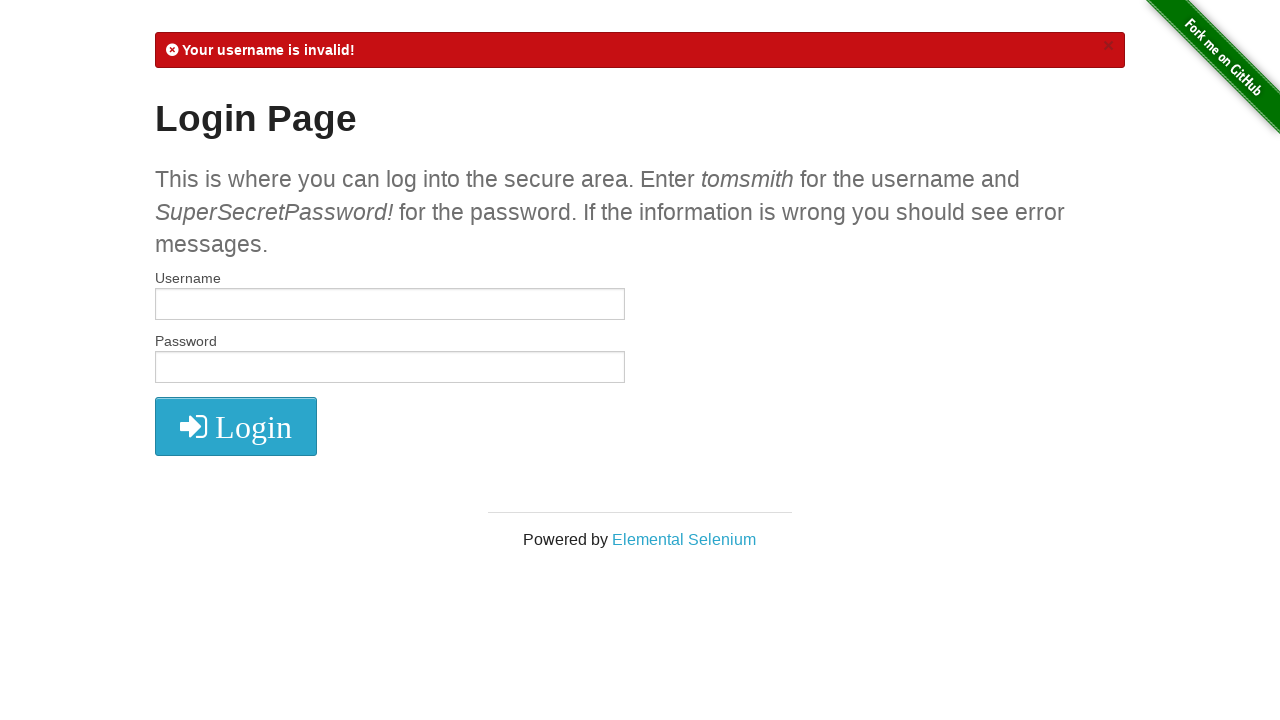